Tests a web form by filling in a text input and password field, then clicking the submit button on Selenium's official demo form page.

Starting URL: https://www.selenium.dev/selenium/web/web-form.html

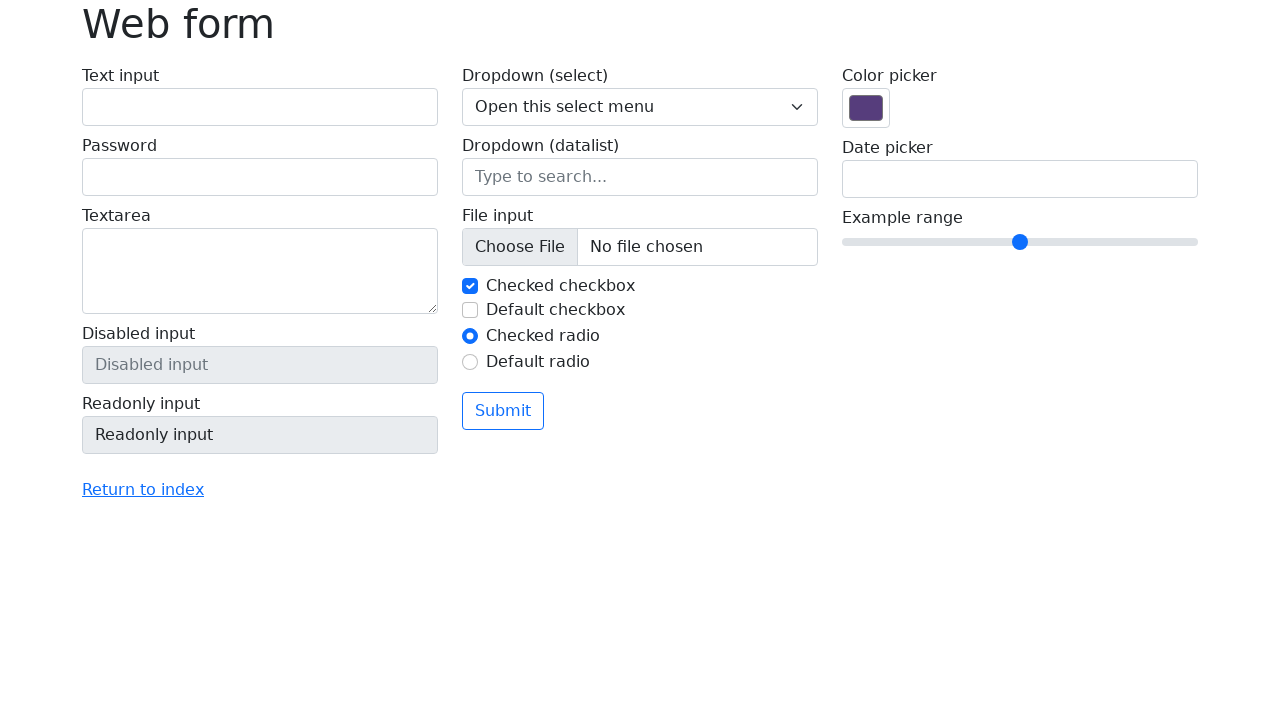

Filled text input field with 'Selenium' on #my-text-id
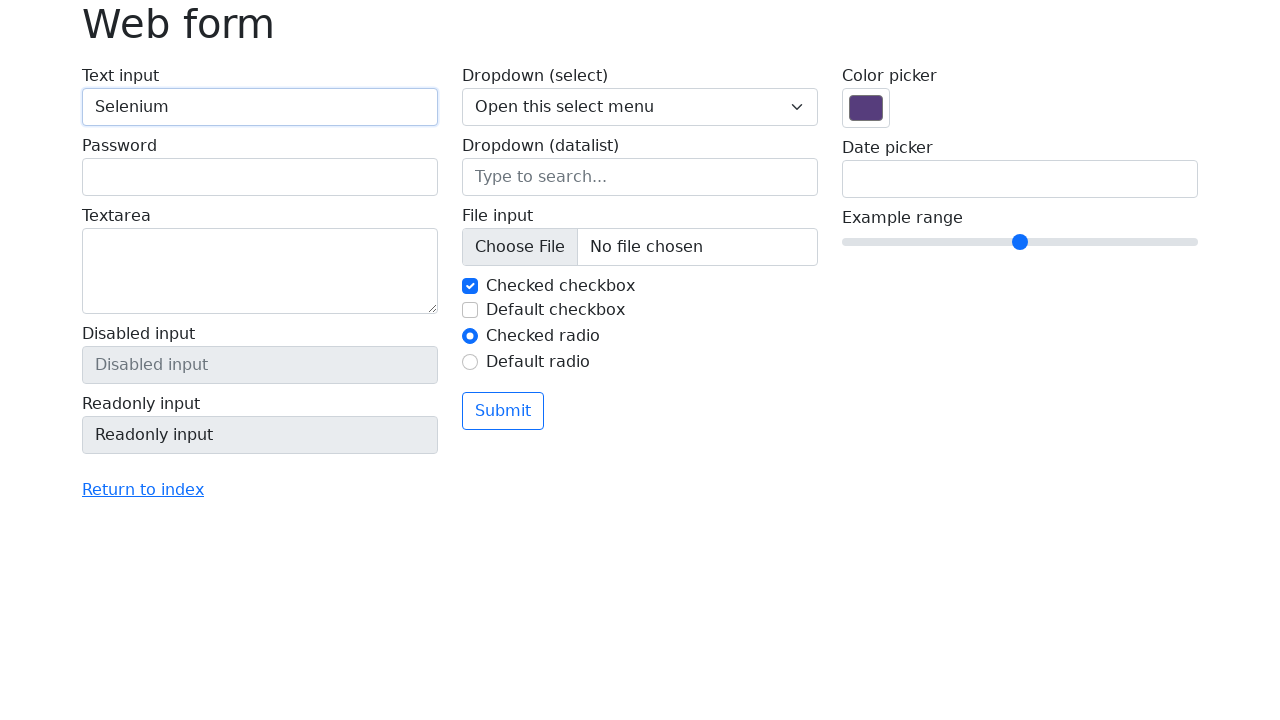

Filled password field with '1234' on input[name='my-password']
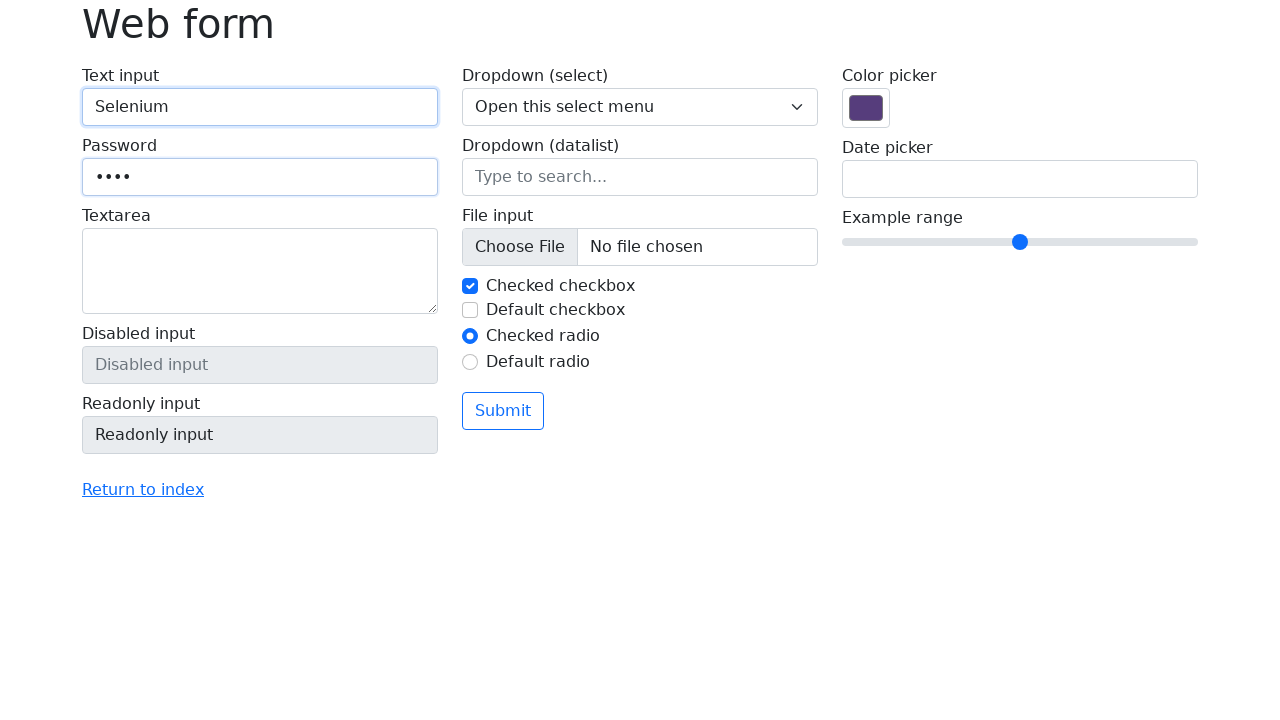

Clicked submit button on the form at (503, 411) on button
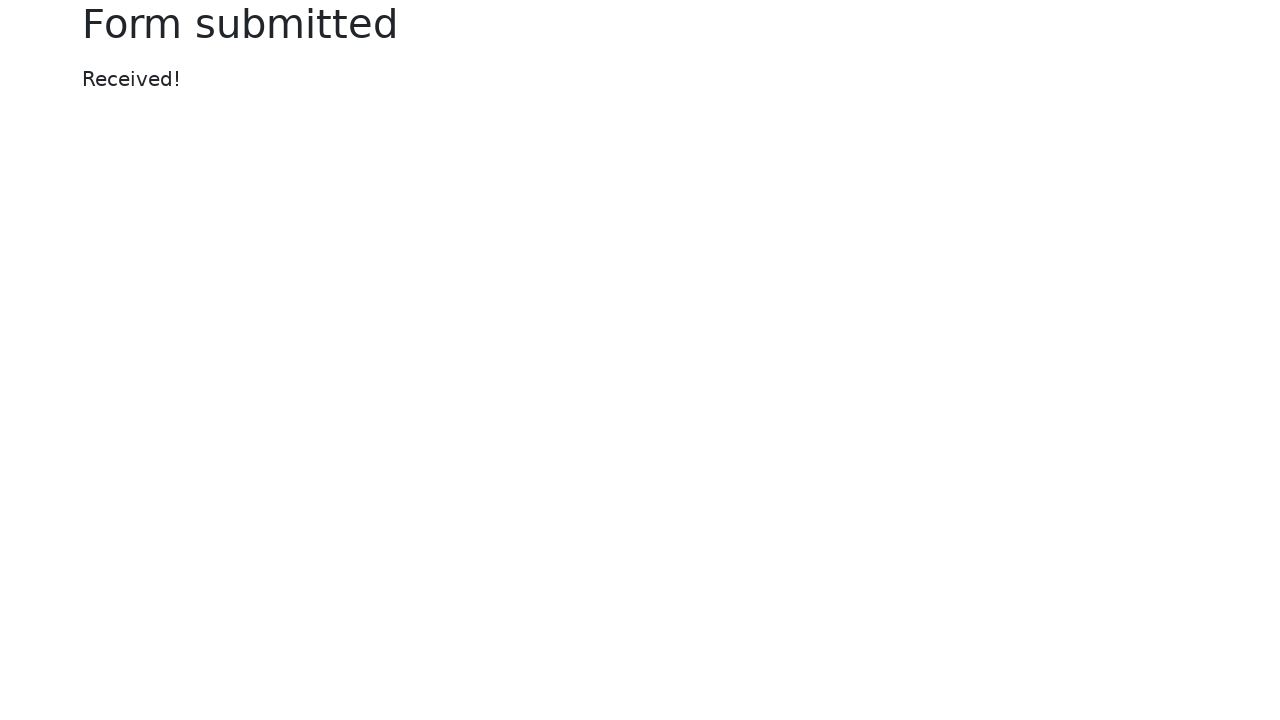

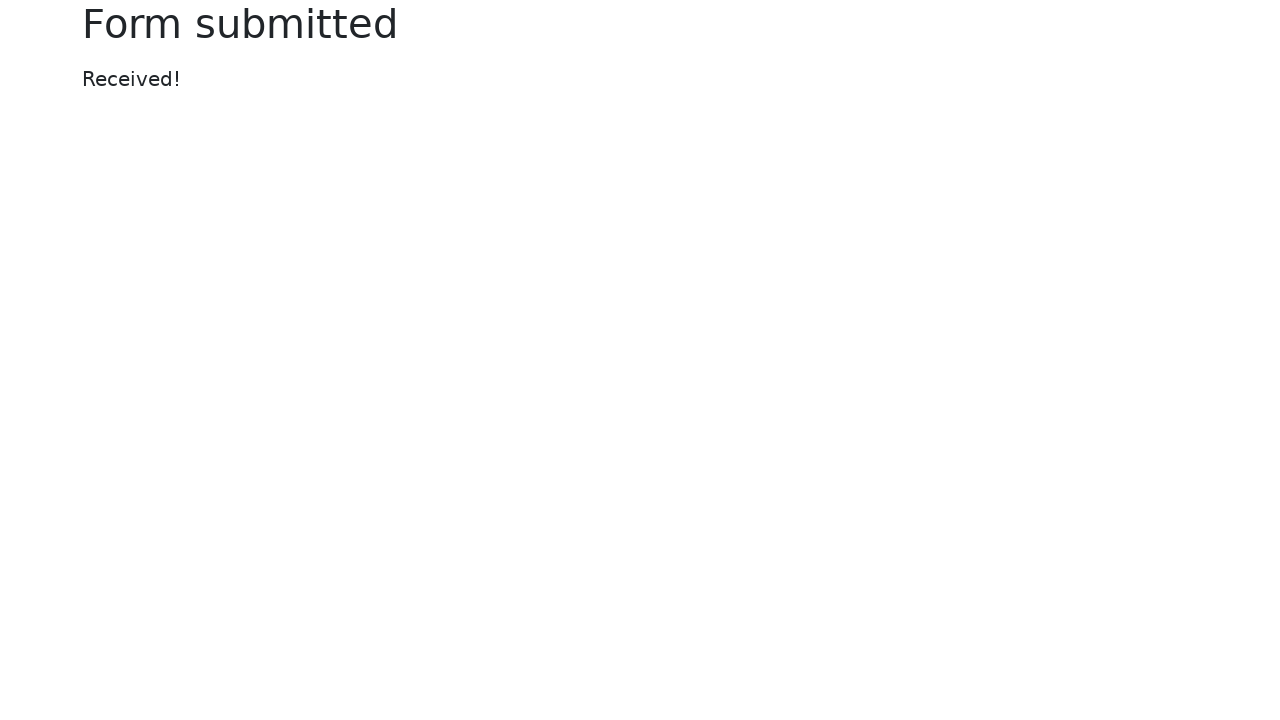